Tests form validation by entering only password and clicking login

Starting URL: https://demo.applitools.com/hackathon.html

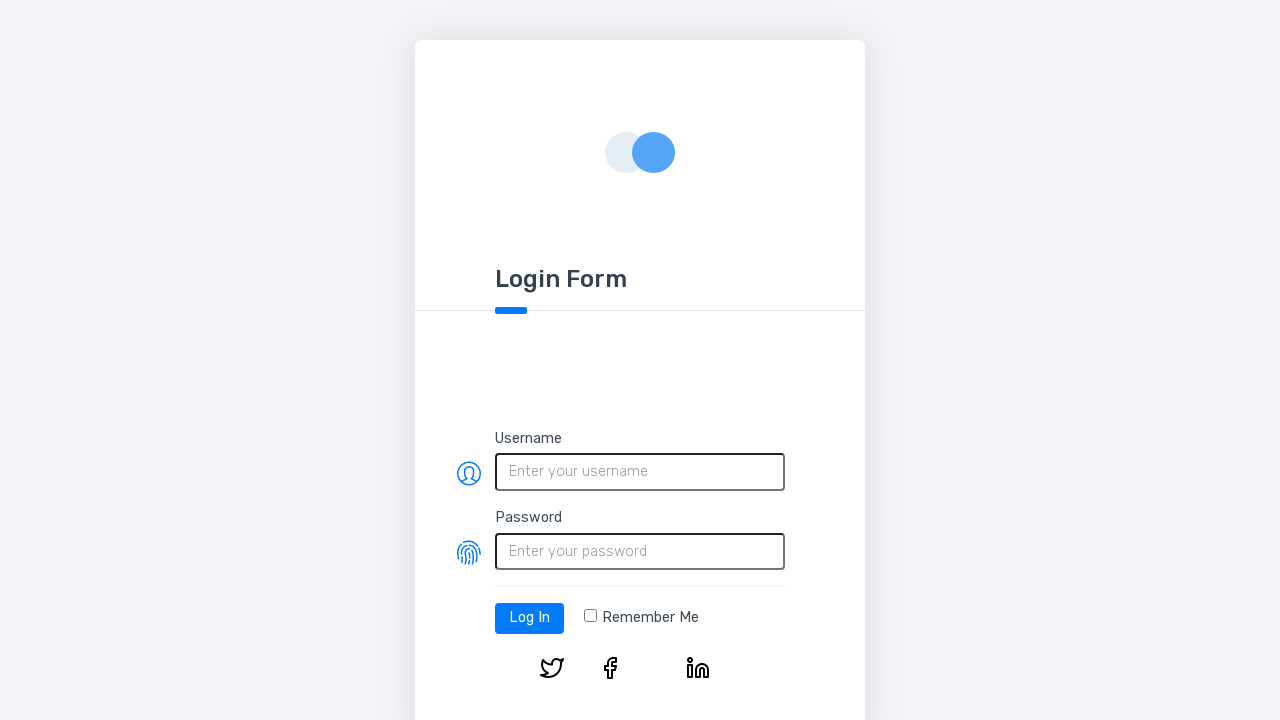

Navigated to login page
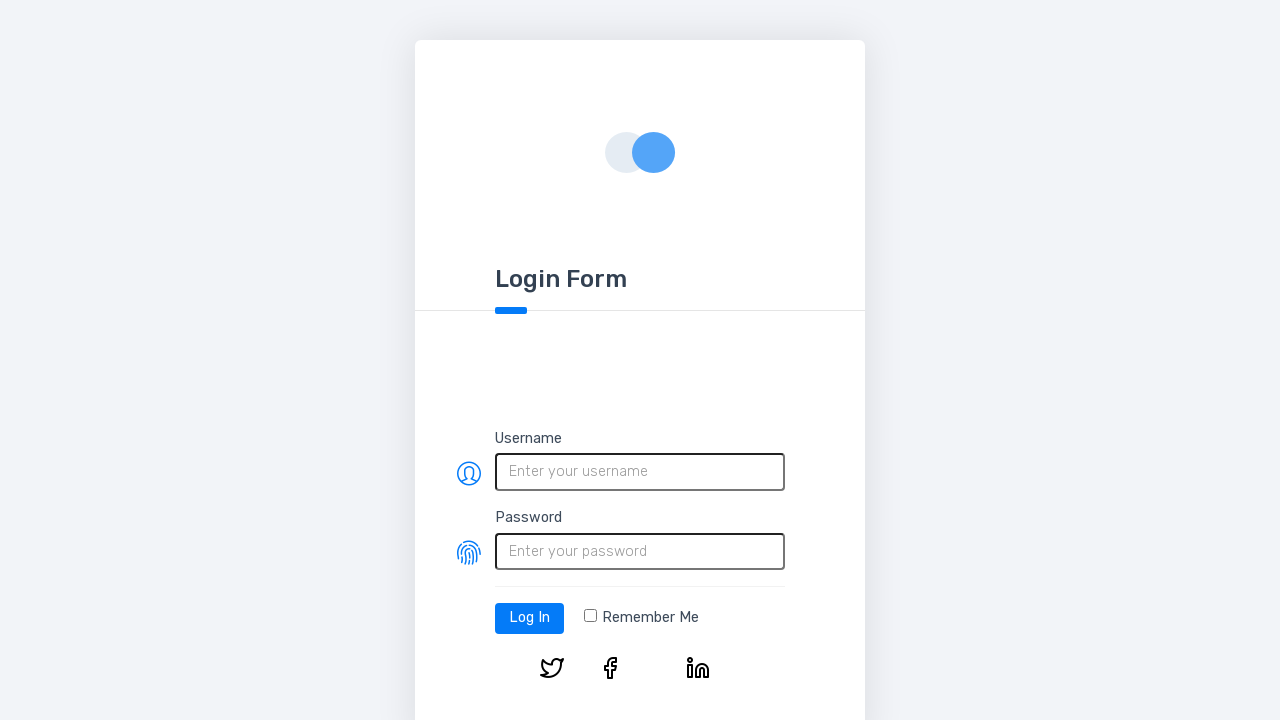

Filled password field with 'ABC$1@' on #password
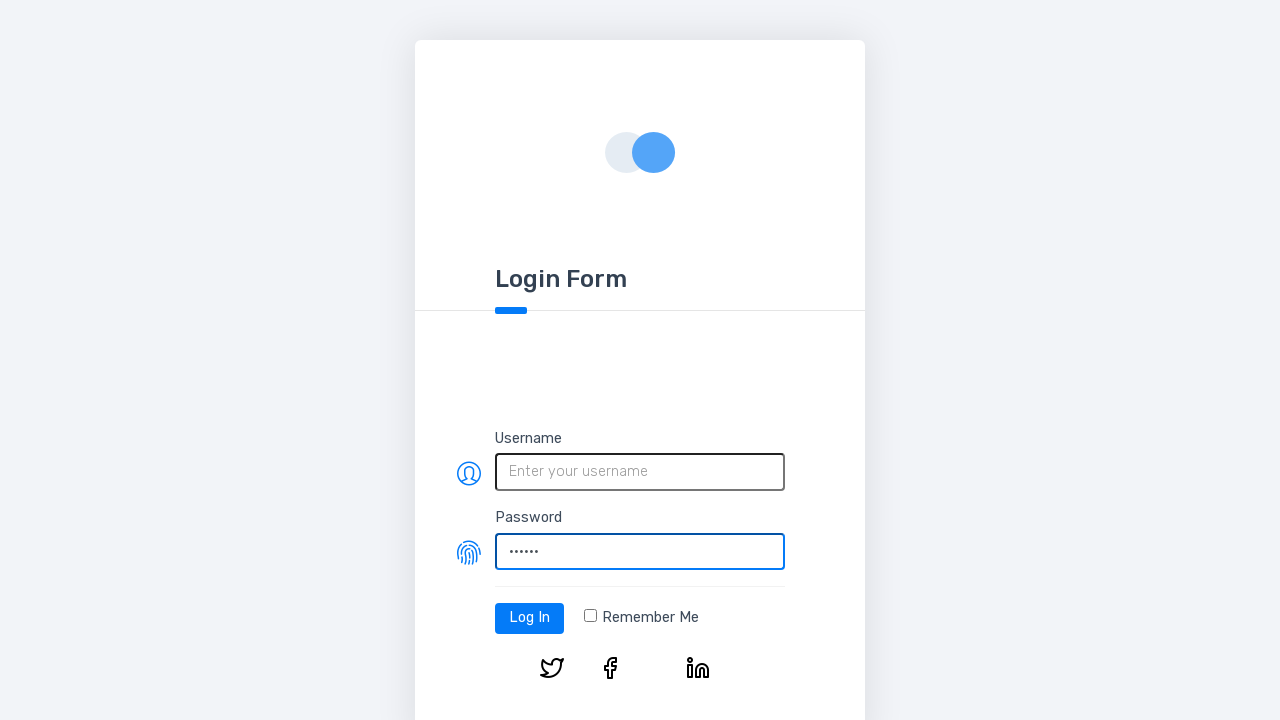

Clicked login button at (530, 618) on #log-in
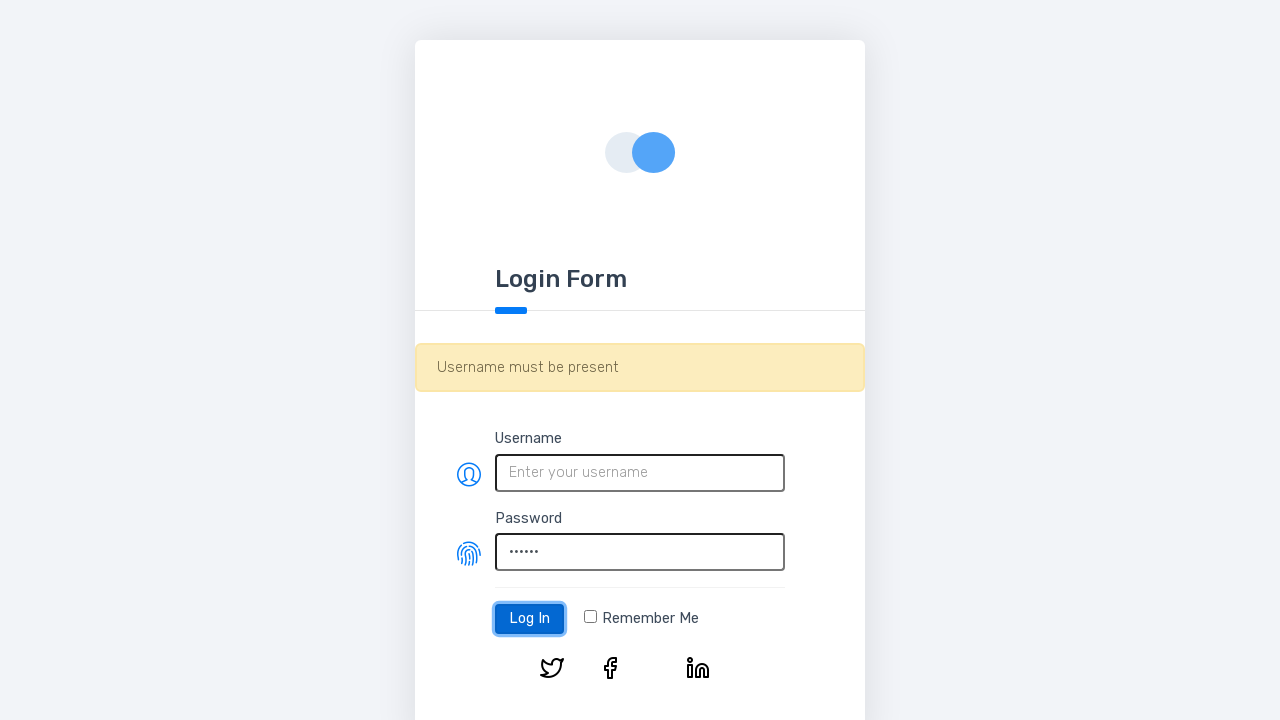

Network idle - validation message should appear
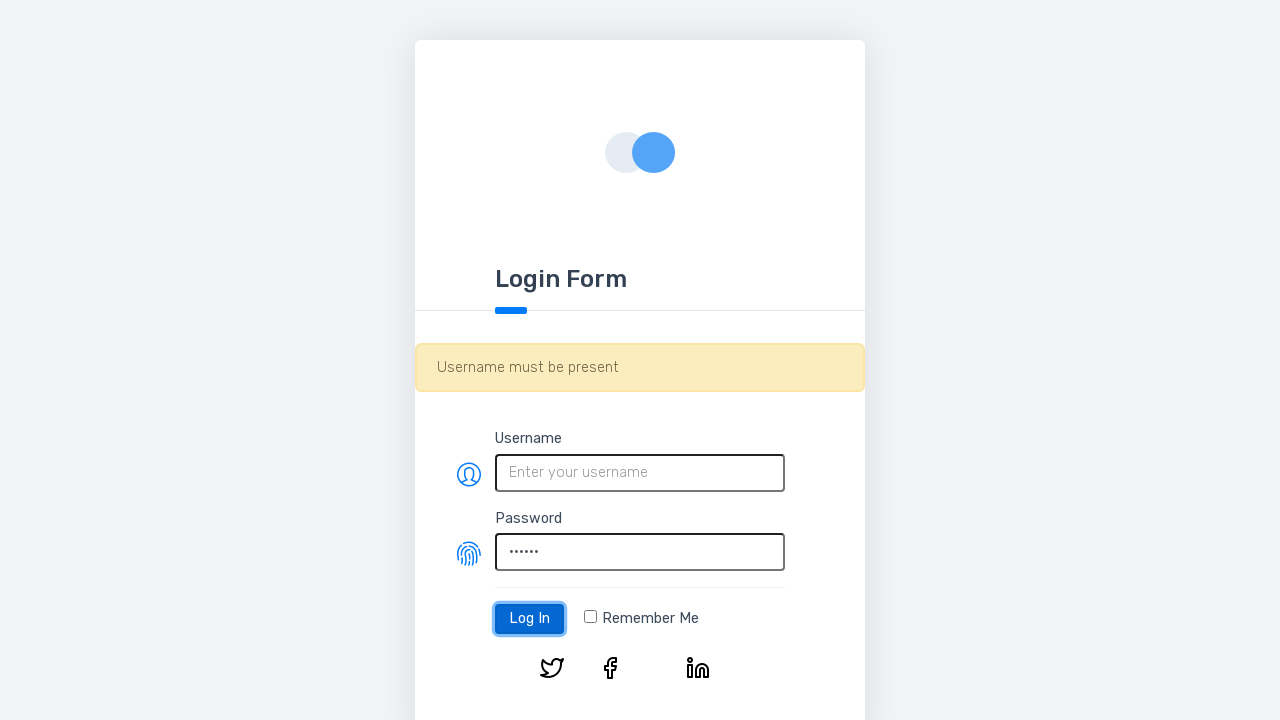

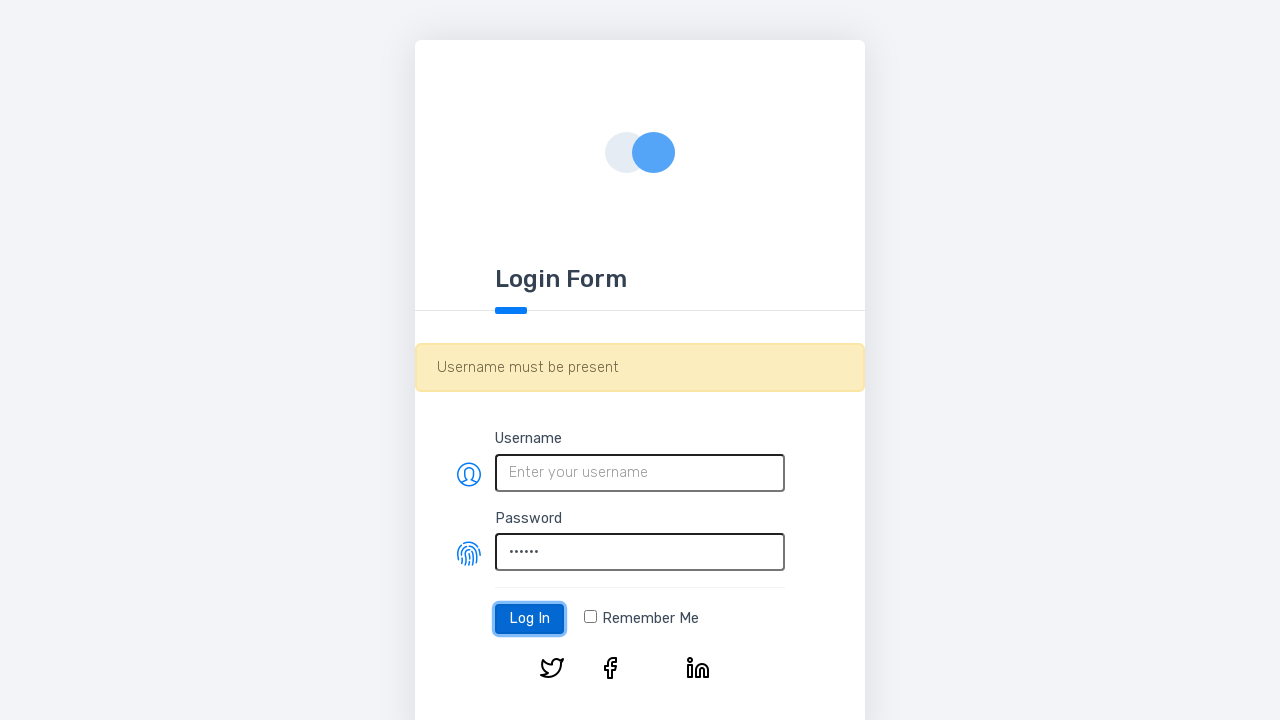